Tests dropdown functionality by selecting single and multiple options from various dropdown menus on the letcode.in dropdowns page

Starting URL: https://letcode.in/test

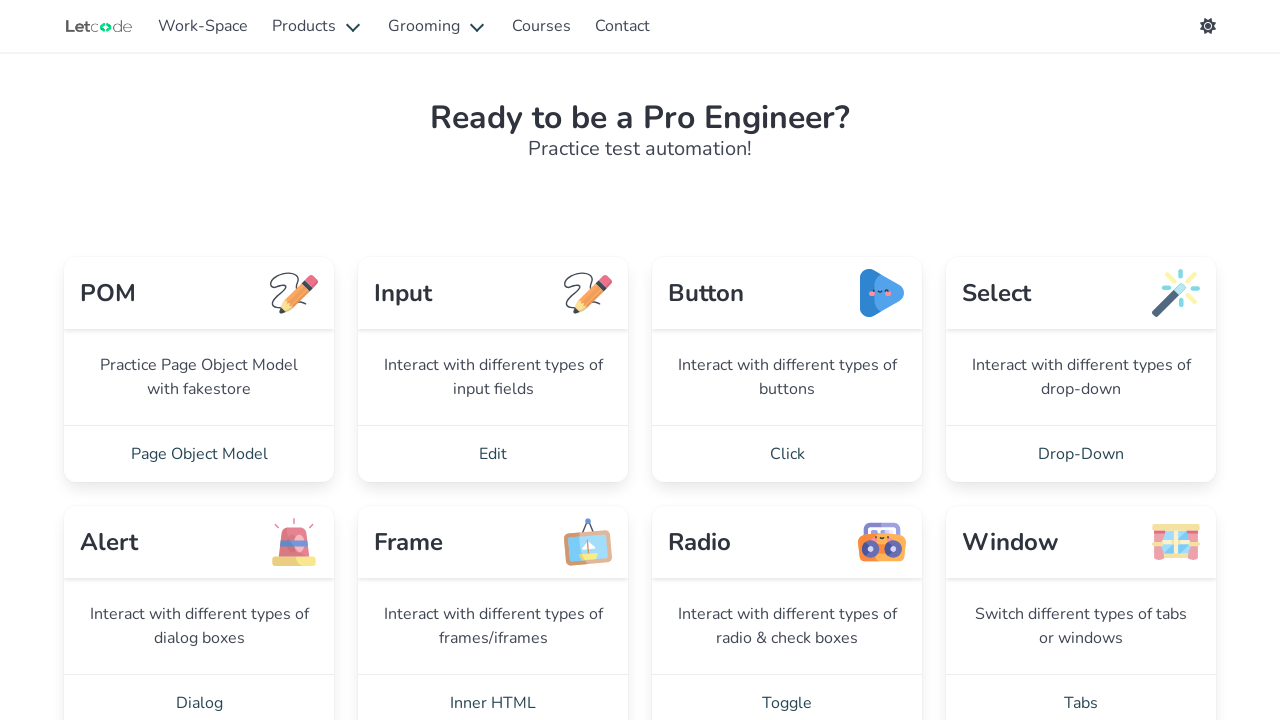

Clicked on dropdowns link to navigate to dropdowns page at (1081, 454) on xpath=//a[@href="/dropdowns"]
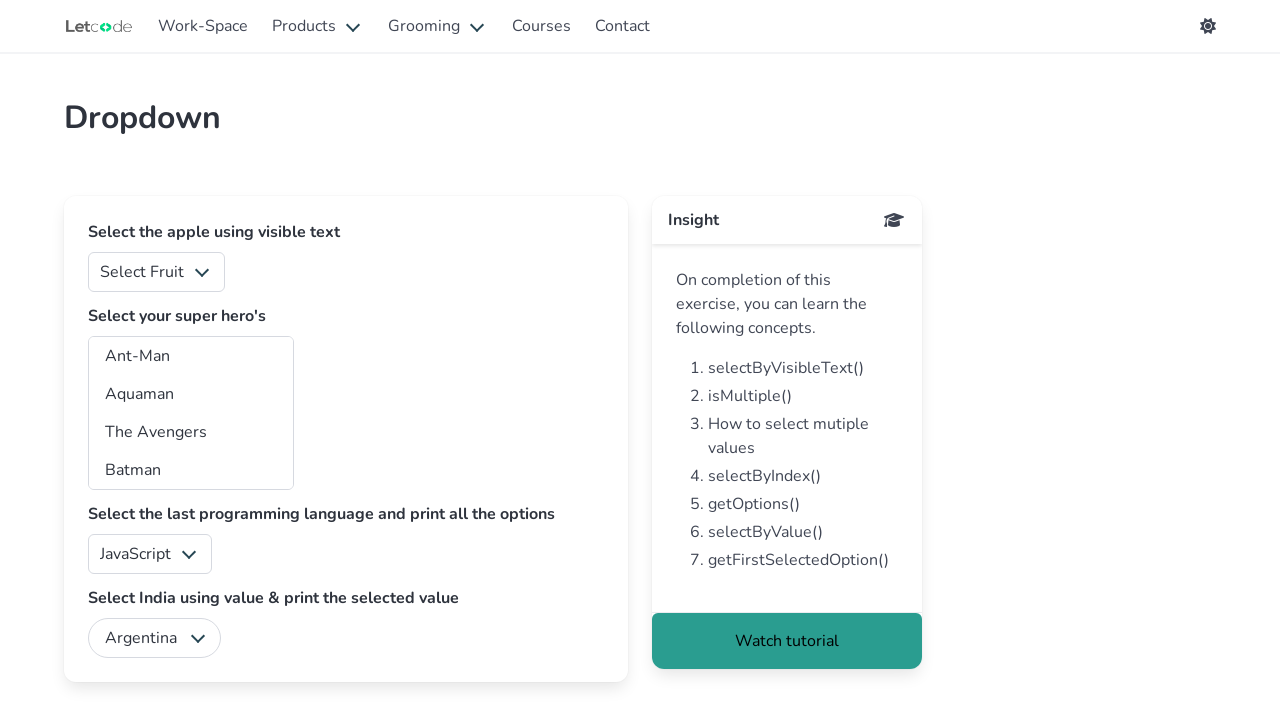

Selected 'Apple' from fruits dropdown on //select[@id="fruits"]
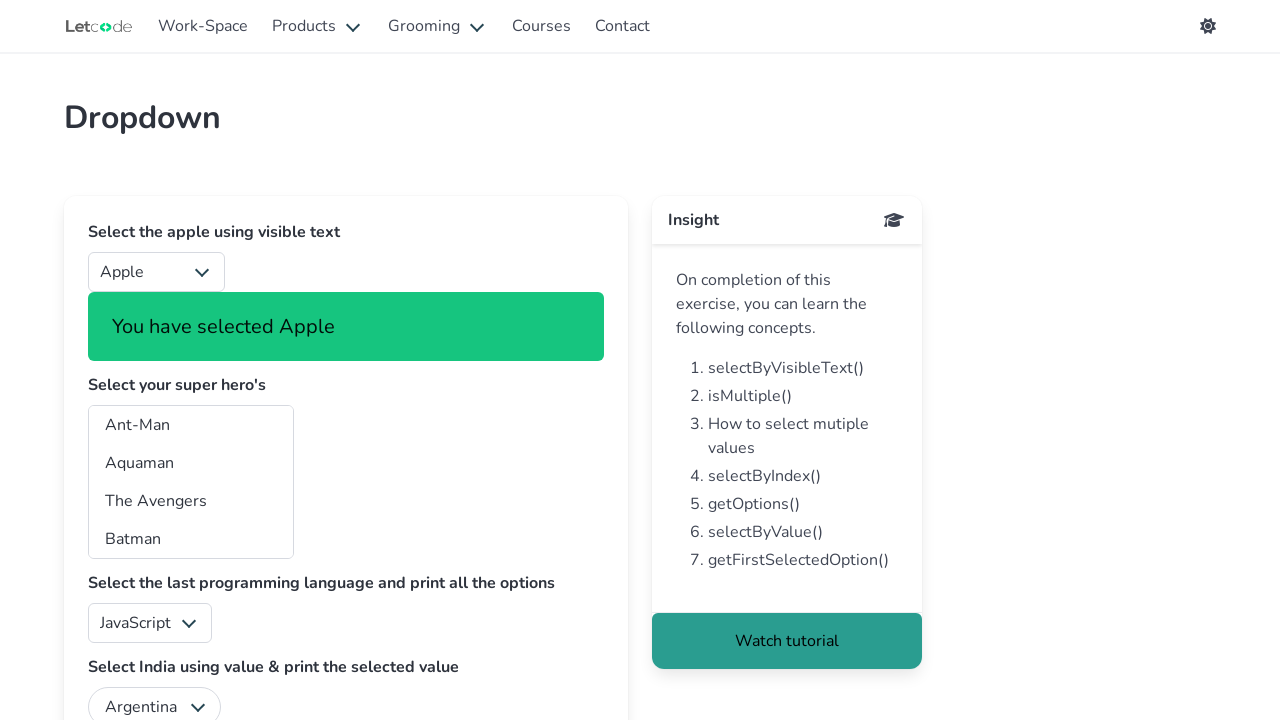

Selected multiple options from superheros dropdown: Ant-Man, Batman, Captain America on //select[@id="superheros"]
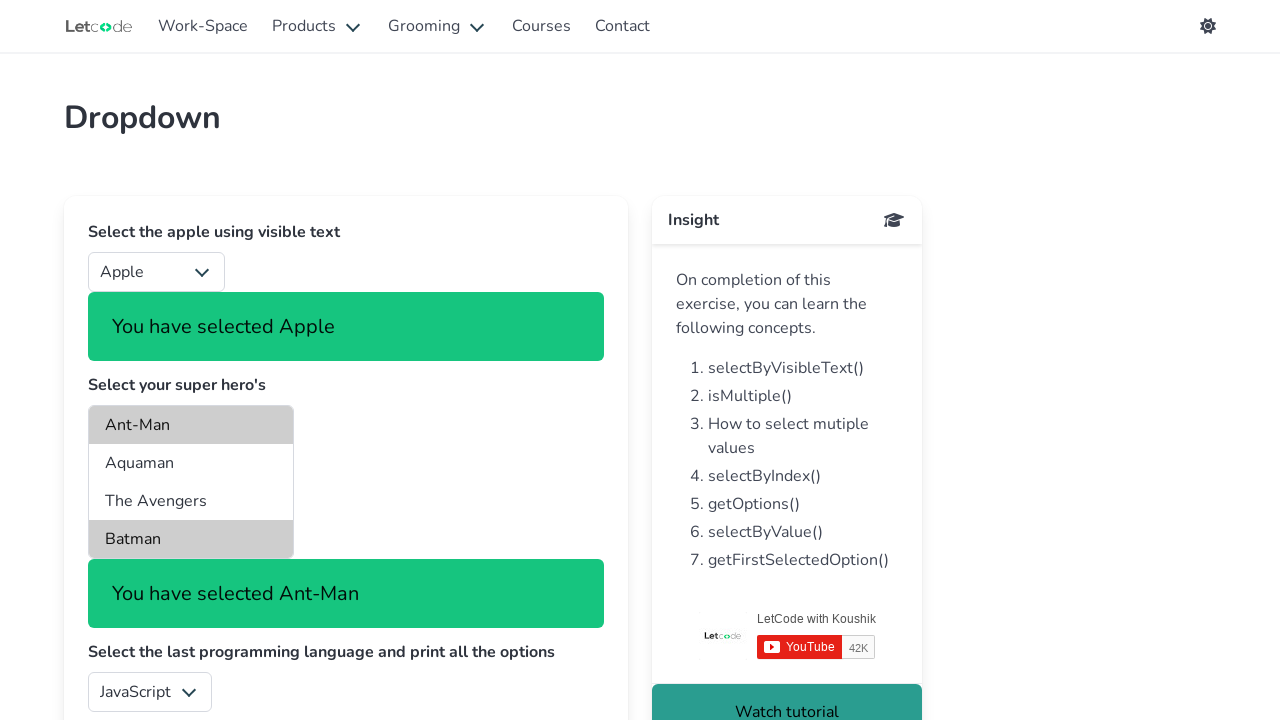

Selected 'sharp' from lang dropdown by value on //select[@id="lang"]
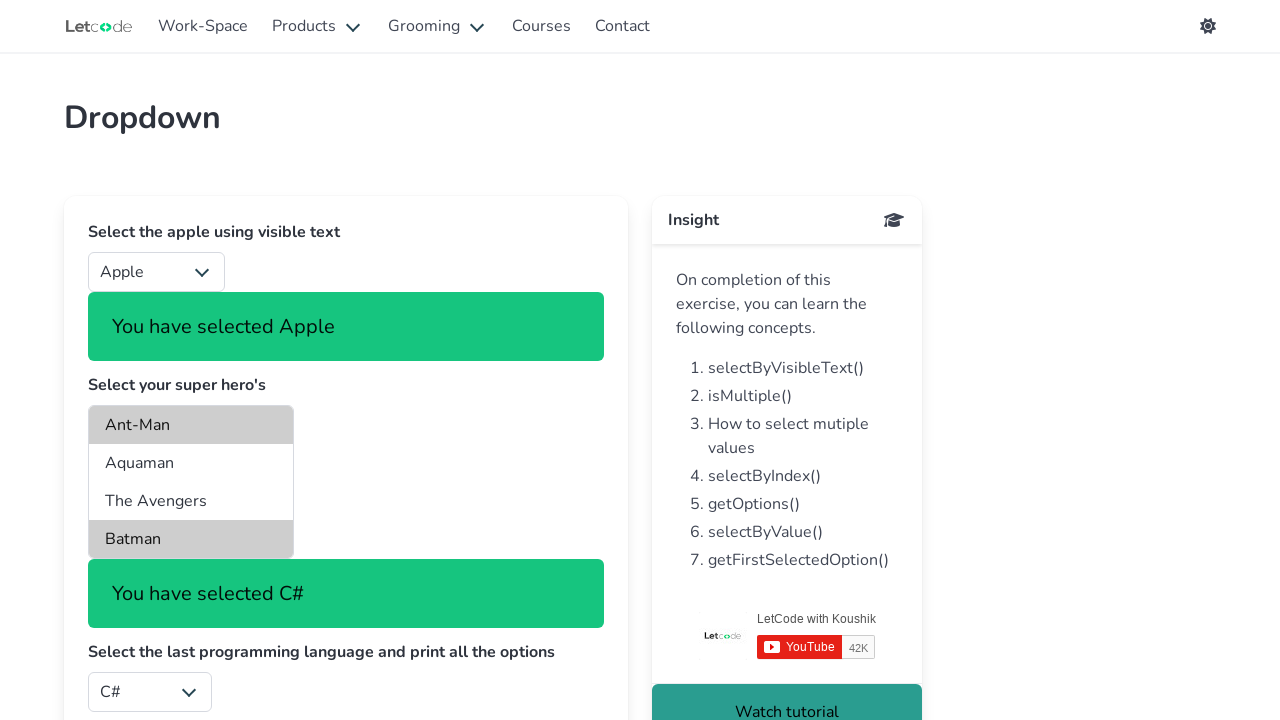

Selected 'India' from country dropdown by value on //select[@id="country"]
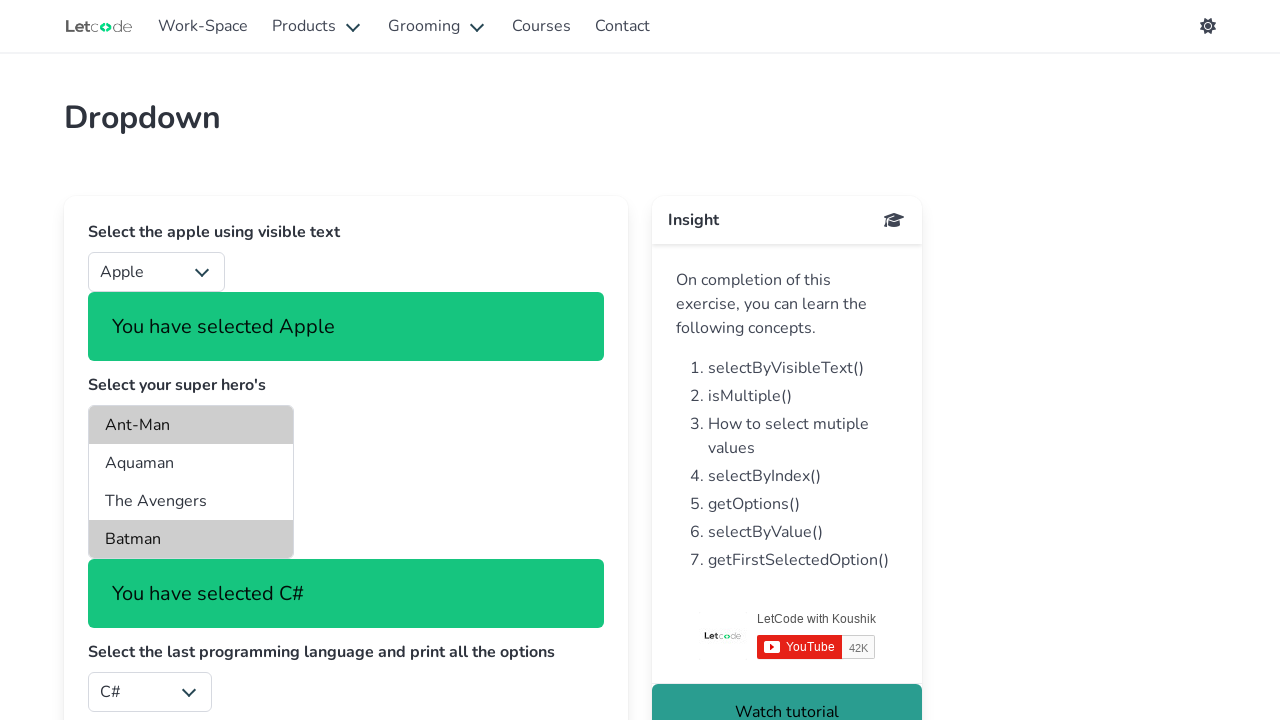

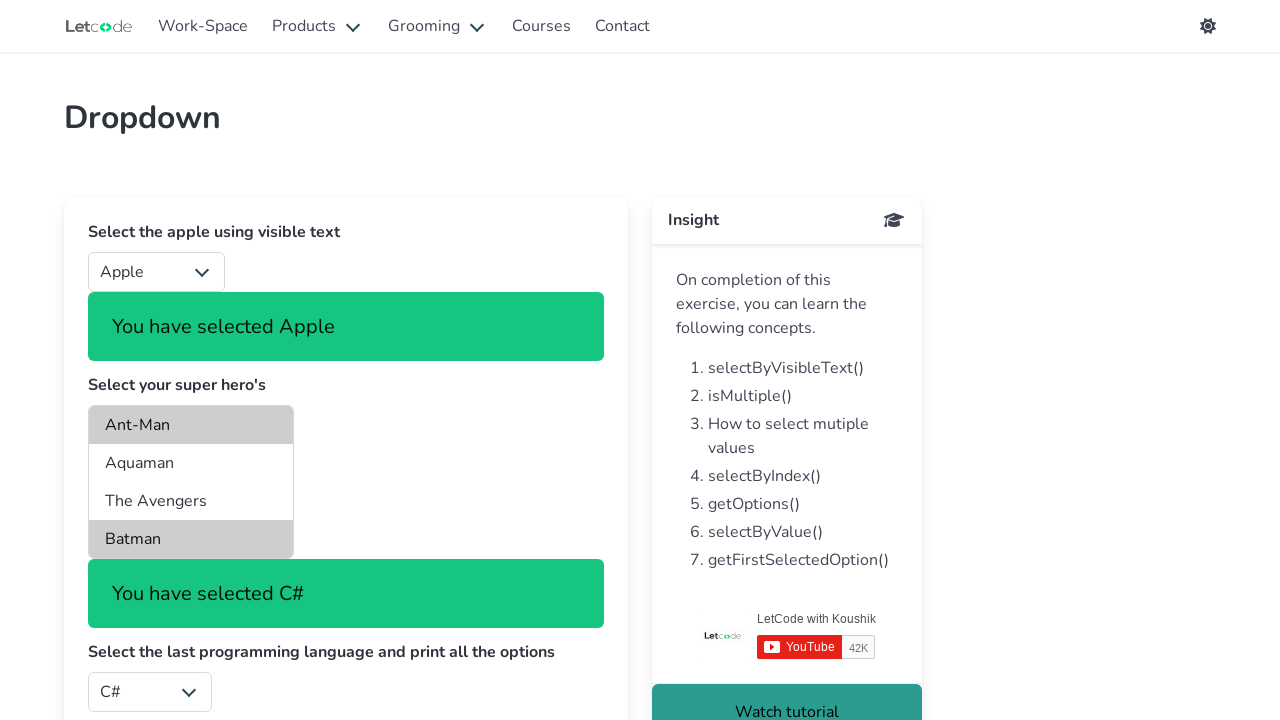